Tests clicking an AJAX button that loads data after a delay, then extracts and verifies the loaded text content

Starting URL: http://uitestingplayground.com/ajax

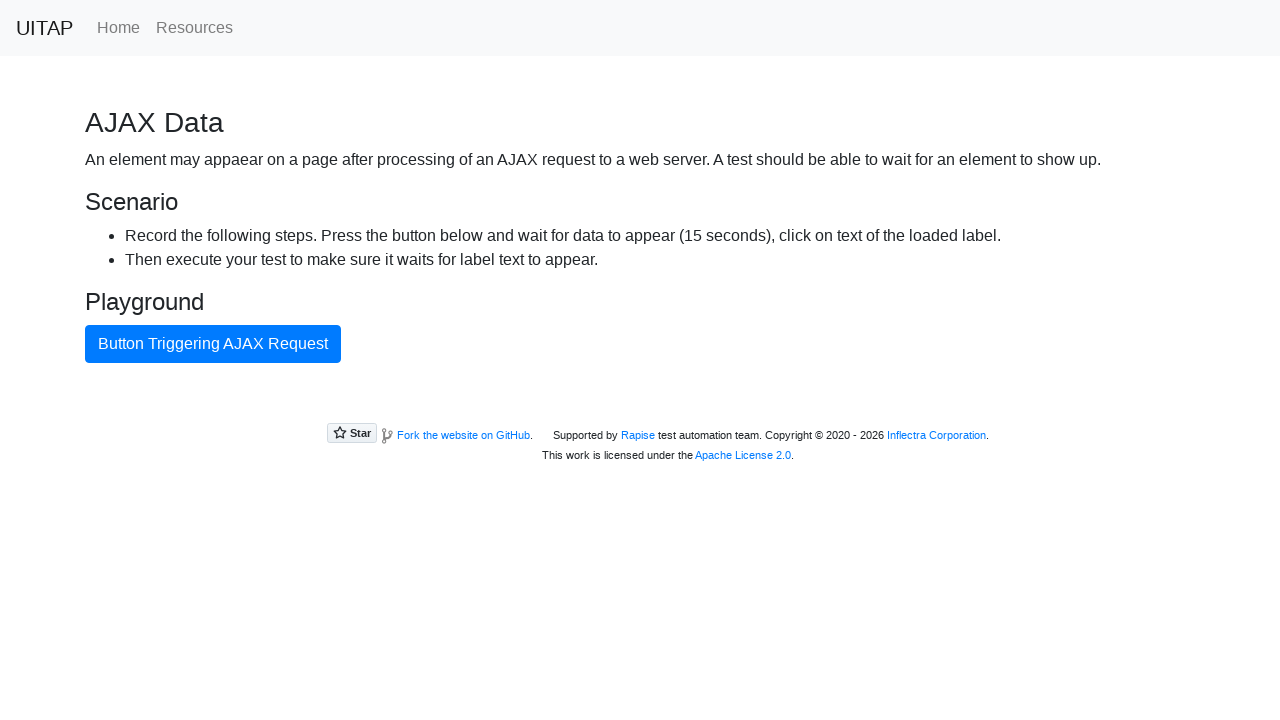

Clicked AJAX button to trigger data load at (213, 344) on #ajaxButton
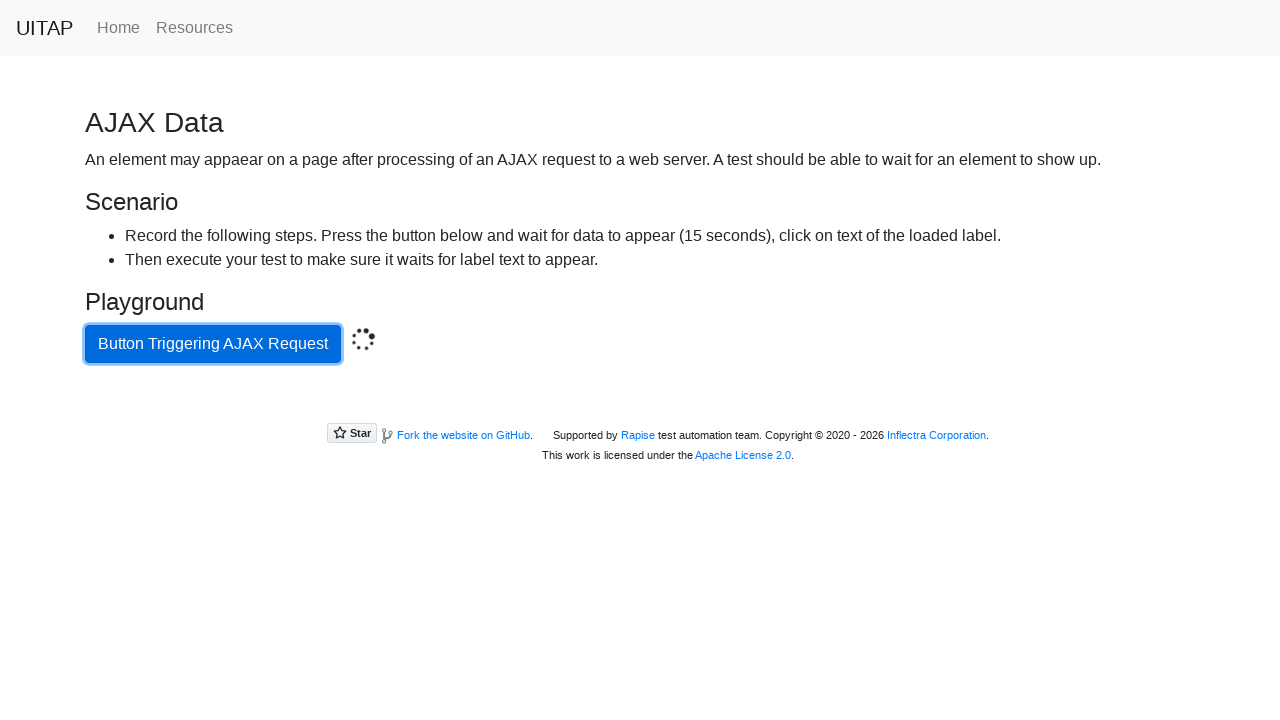

Extracted text from success element after 15 second delay
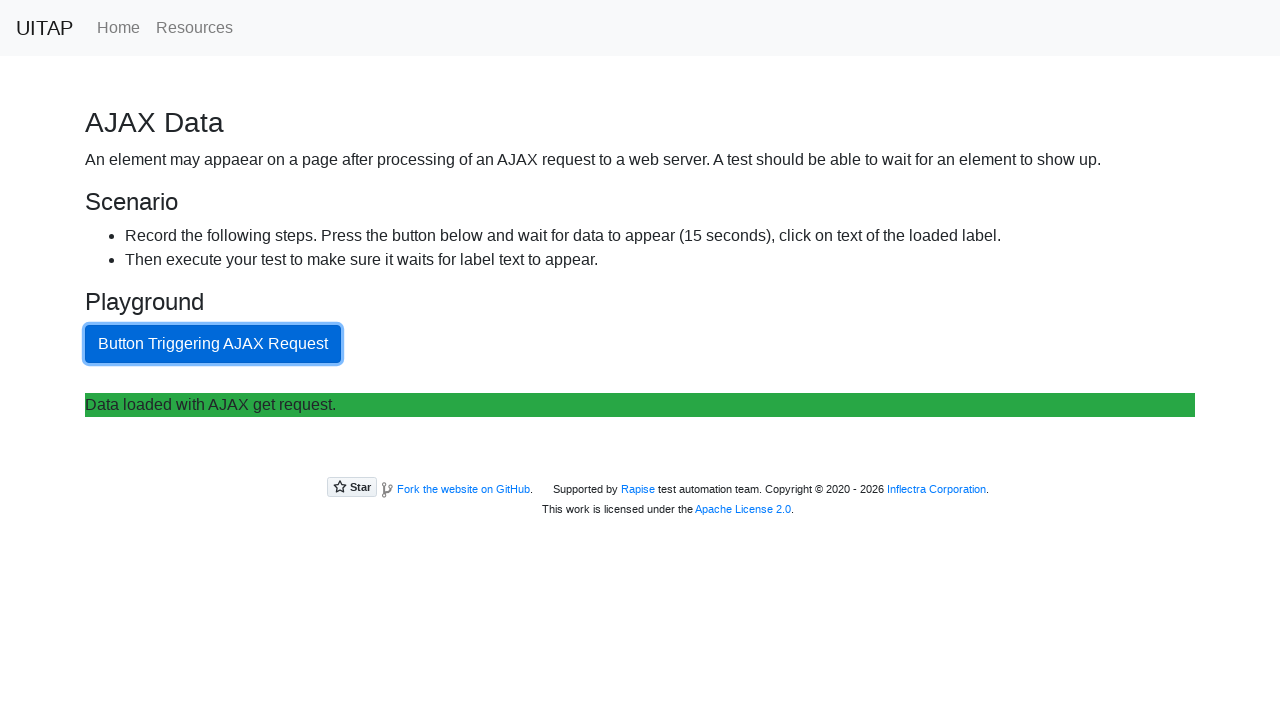

Verified loaded text content matches expected value
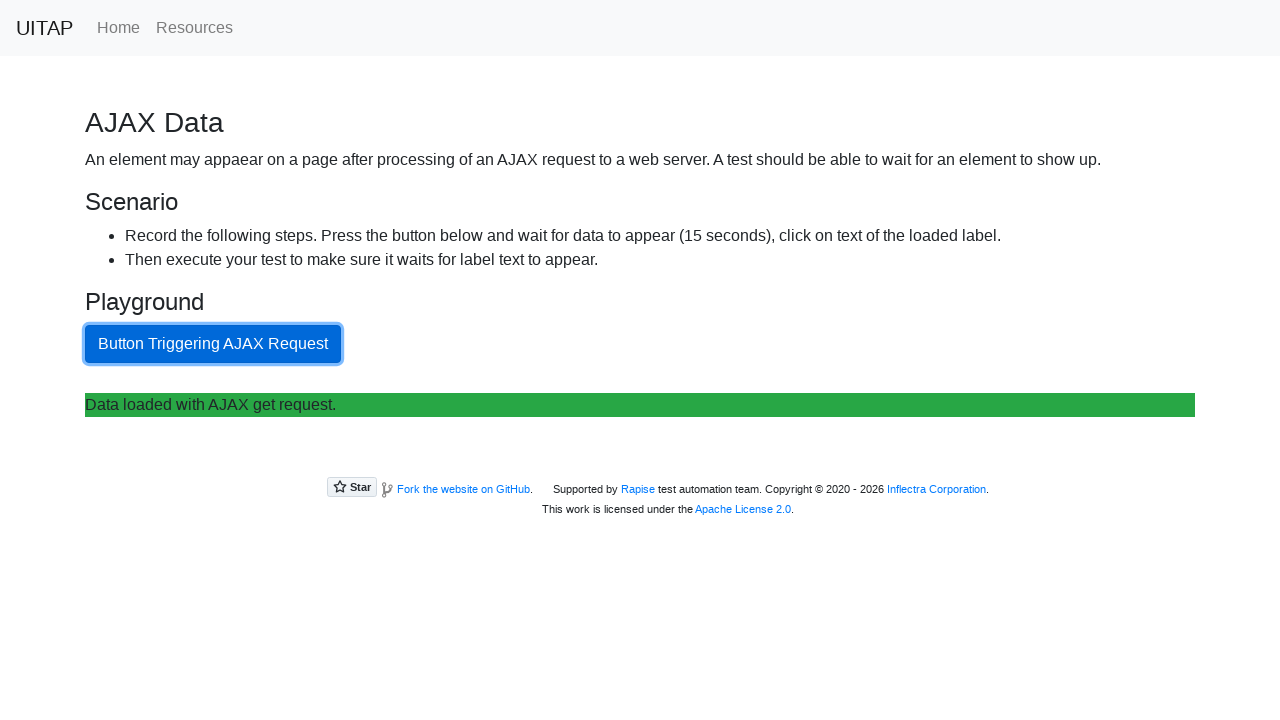

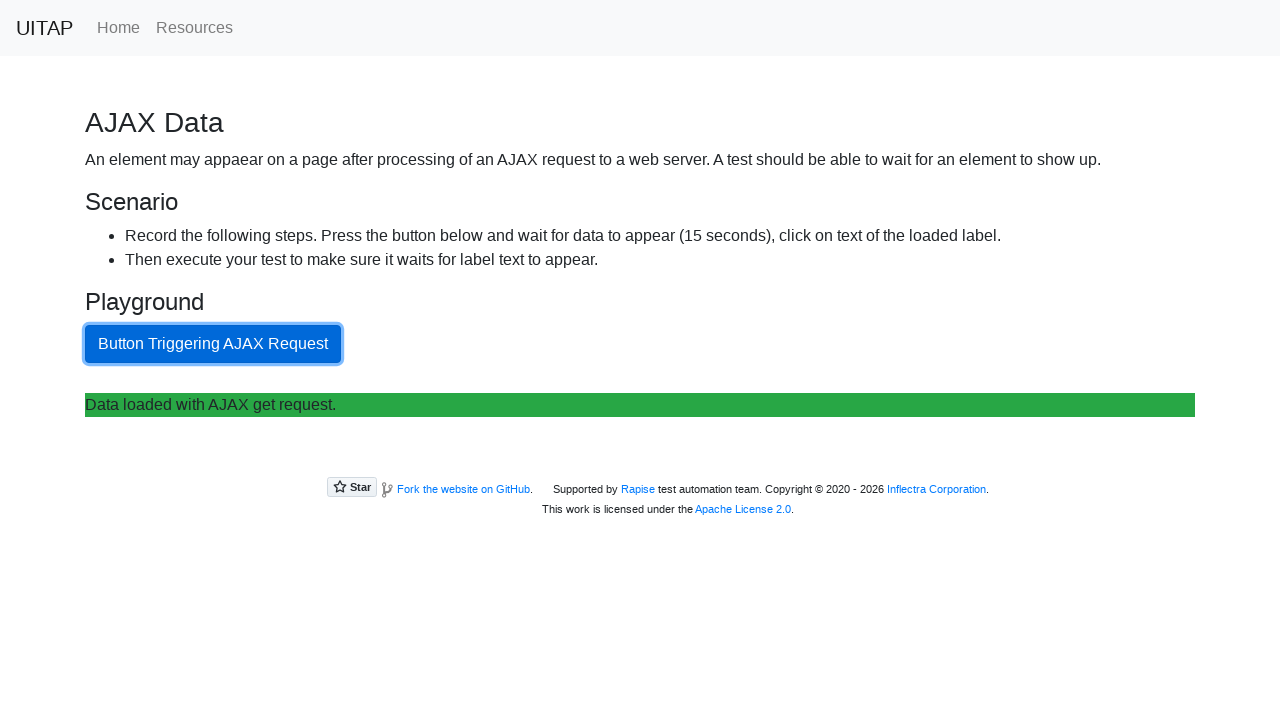